Tests the Erail train search functionality by entering departure and arrival stations, unchecking the date filter, and retrieving train information

Starting URL: https://erail.in/

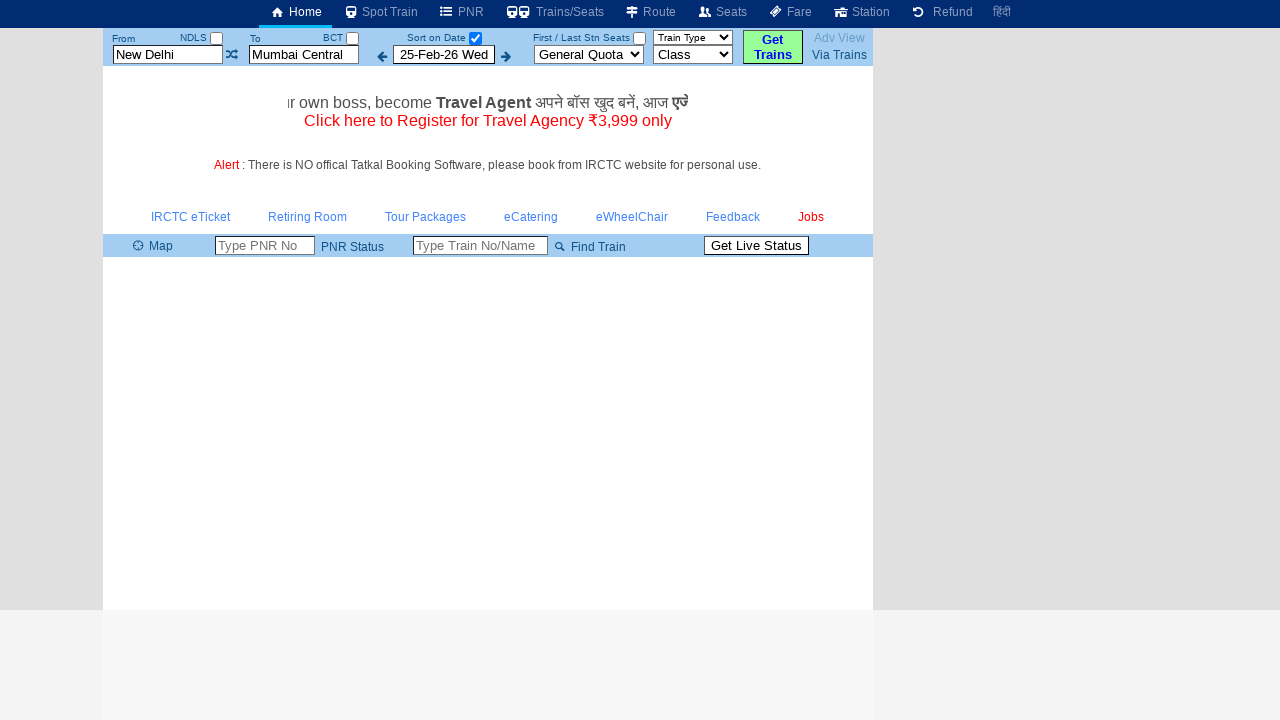

Cleared departure station field on input#txtStationFrom
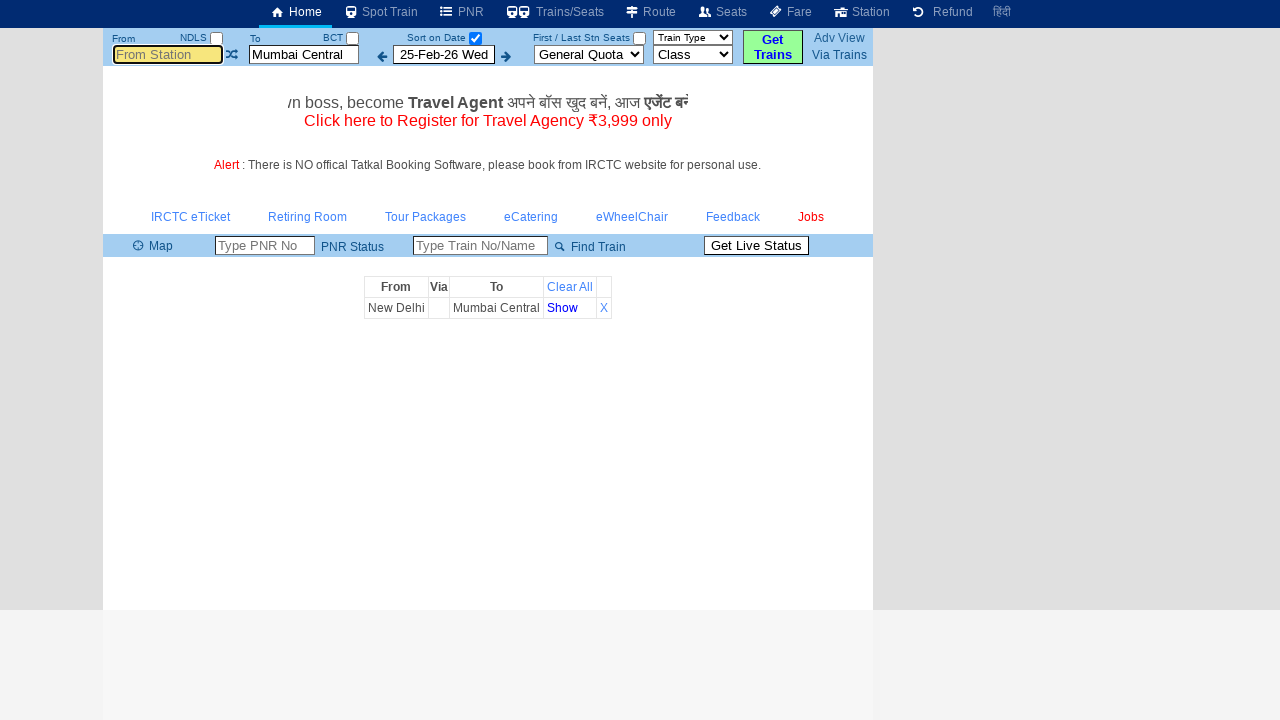

Filled departure station field with 'MS' on input#txtStationFrom
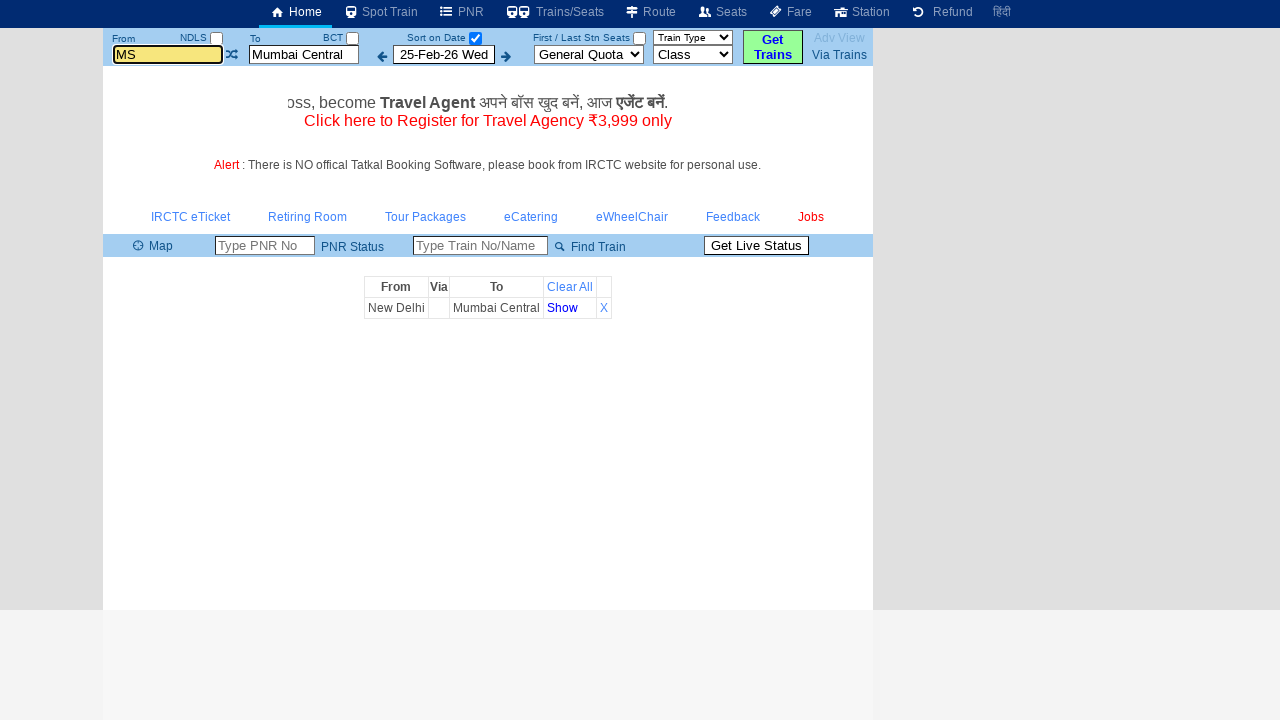

Pressed Enter to confirm departure station selection on input#txtStationFrom
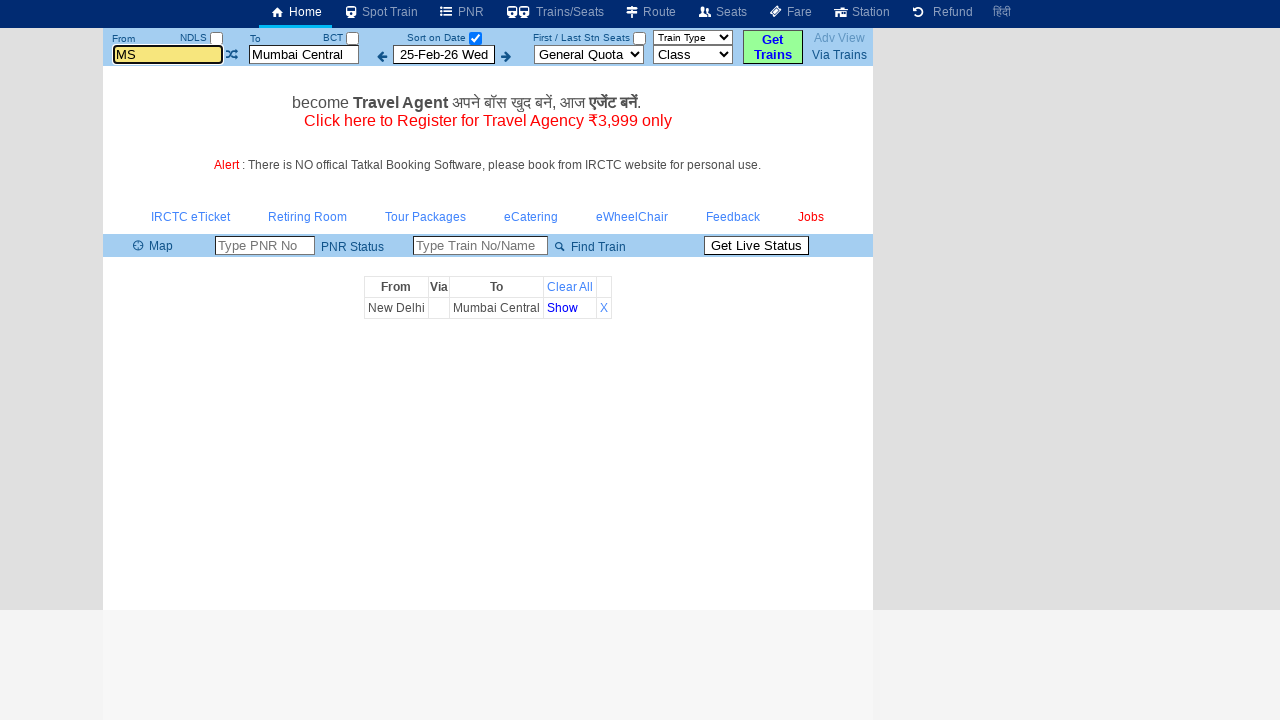

Waited 2 seconds for departure station selection to process
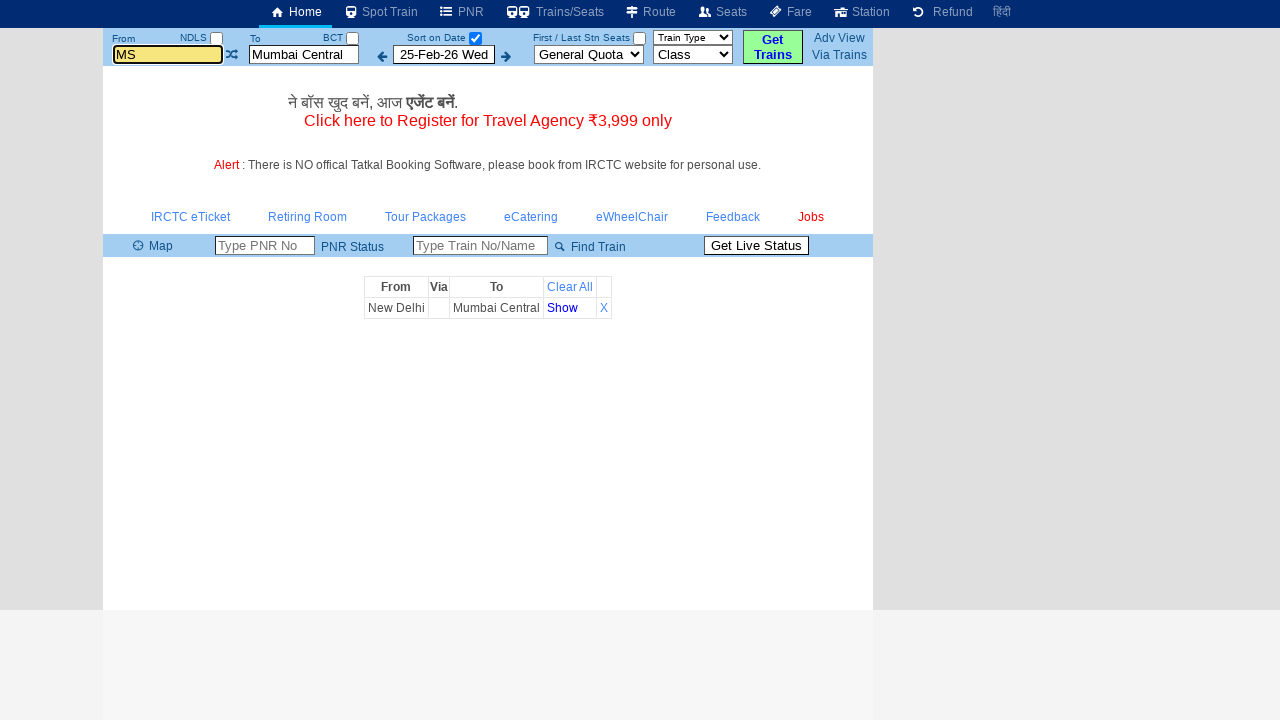

Cleared arrival station field on input#txtStationTo
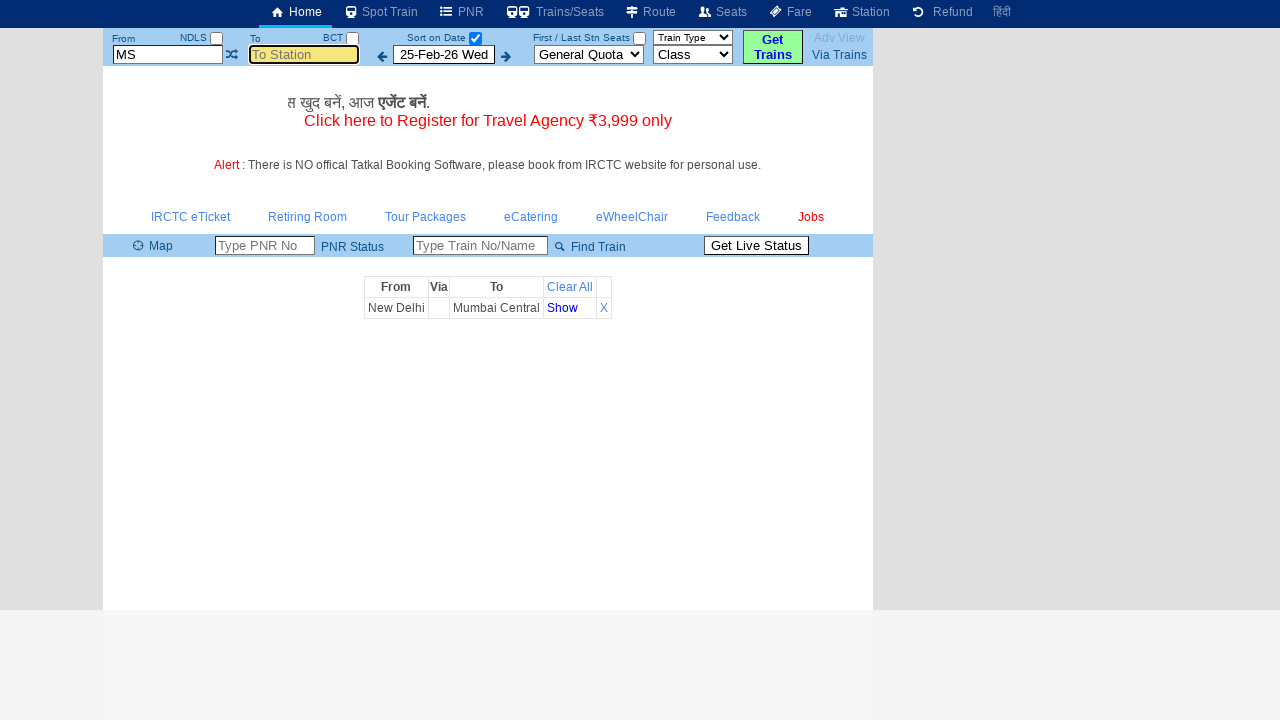

Filled arrival station field with 'mdu' on input#txtStationTo
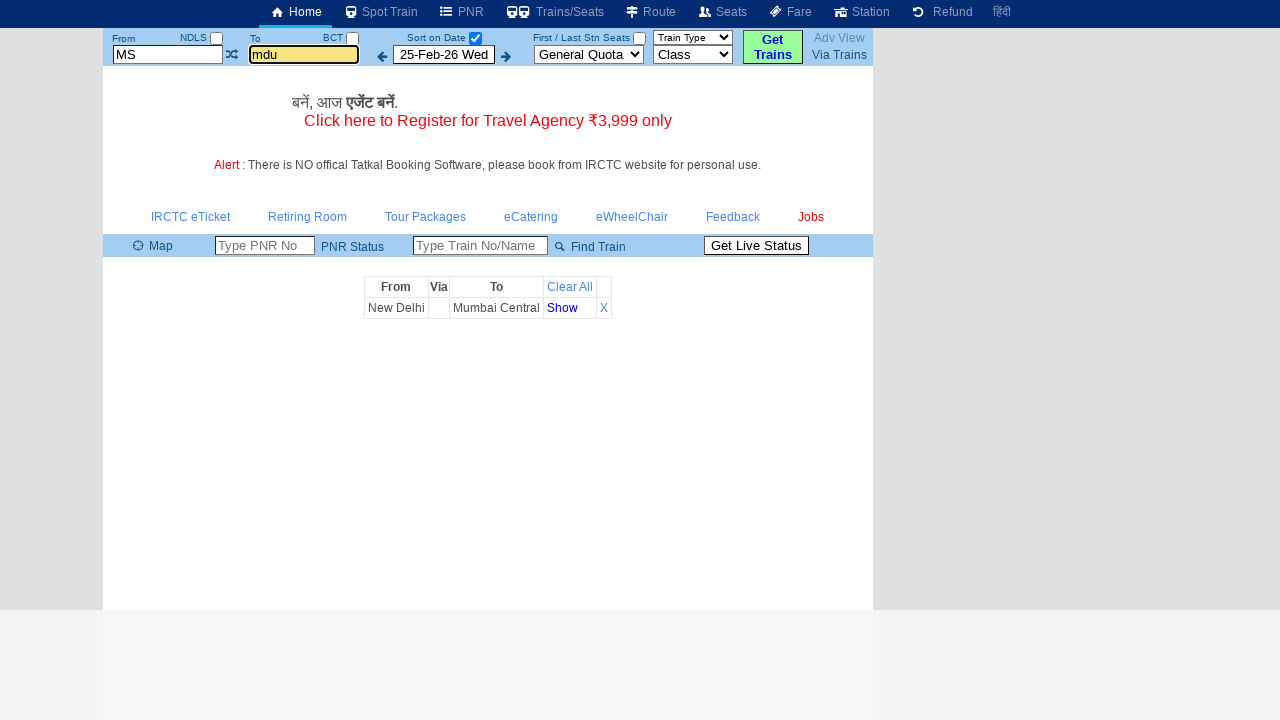

Pressed Enter to confirm arrival station selection on input#txtStationTo
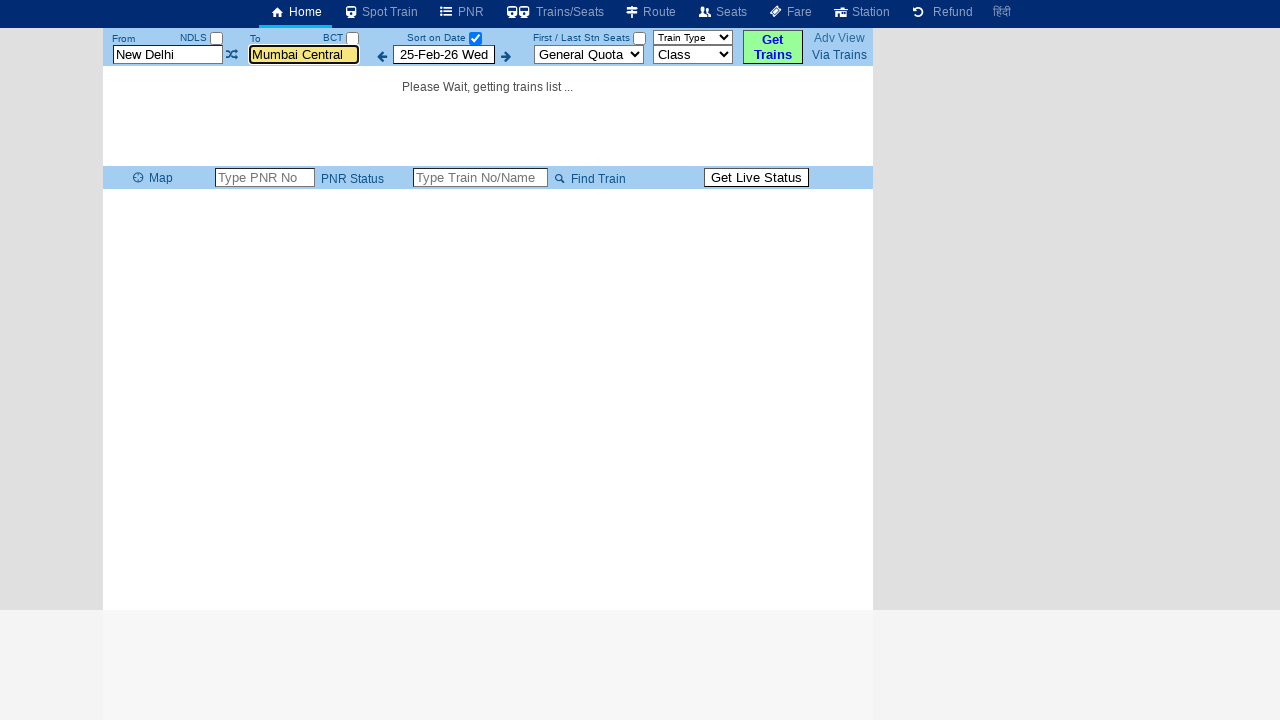

Waited 2 seconds for arrival station selection to process
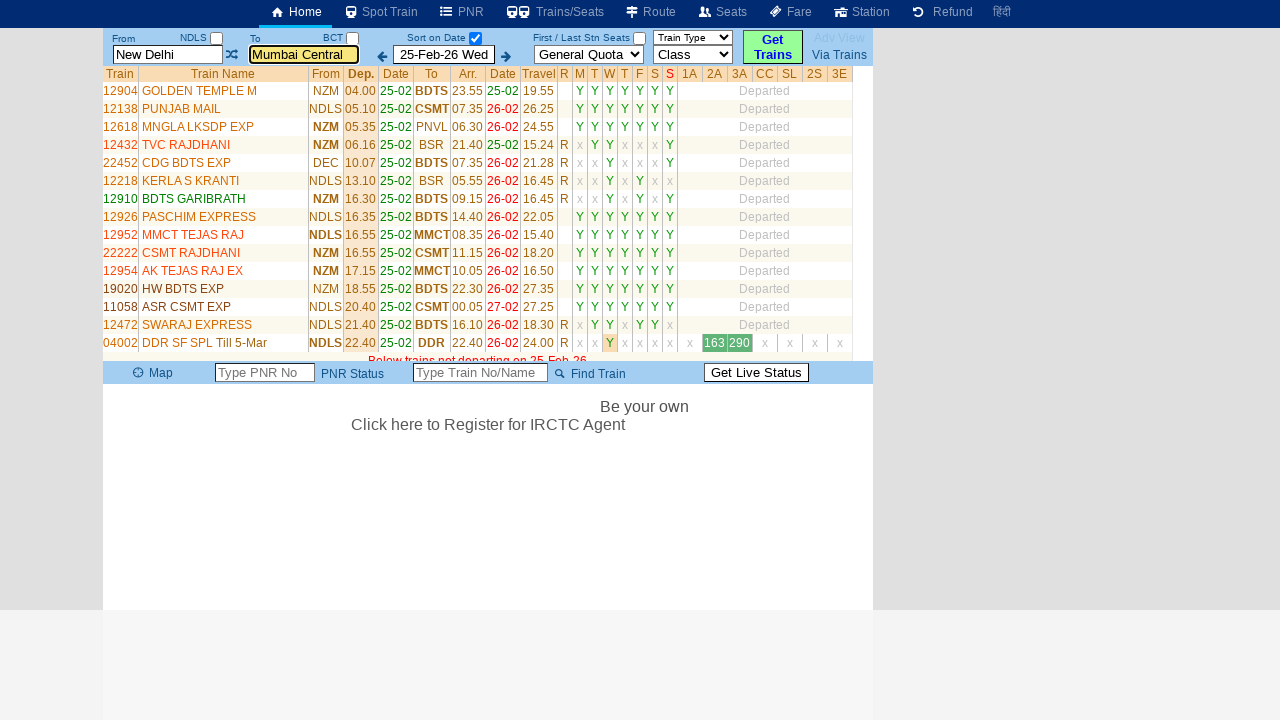

Unchecked the 'Date Only' checkbox to view all trains at (475, 38) on input#chkSelectDateOnly
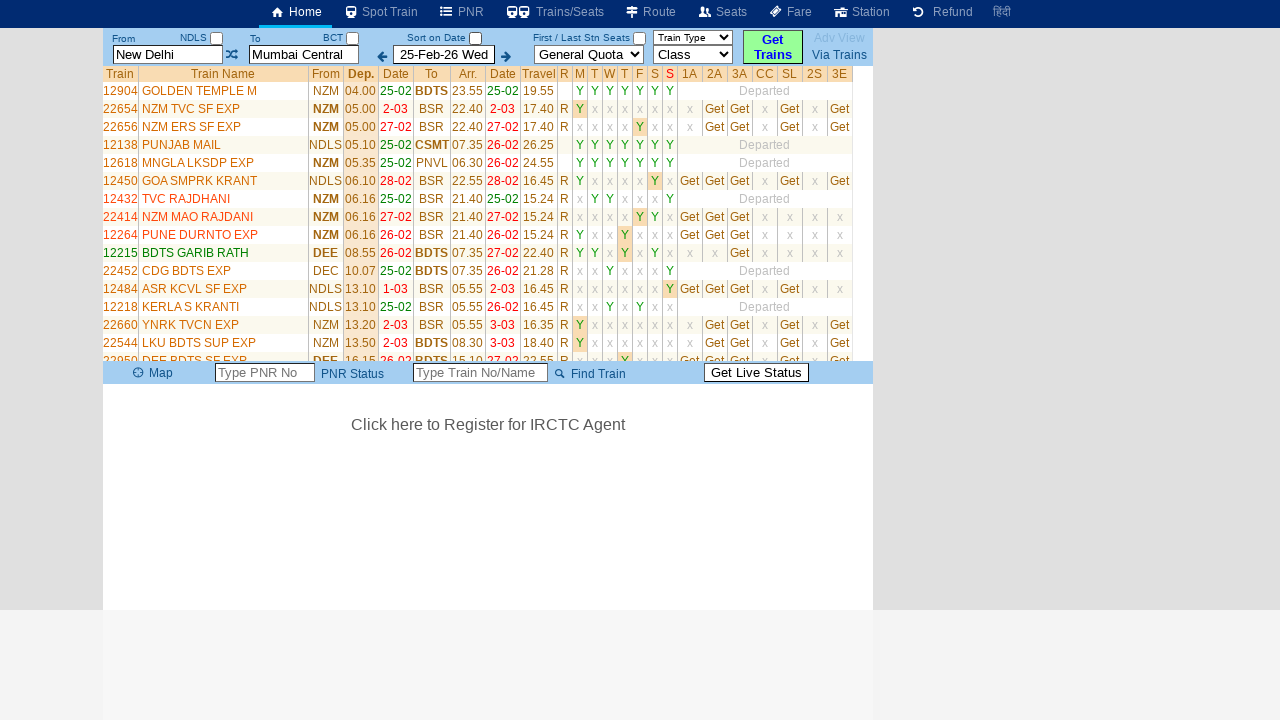

Train list table loaded successfully
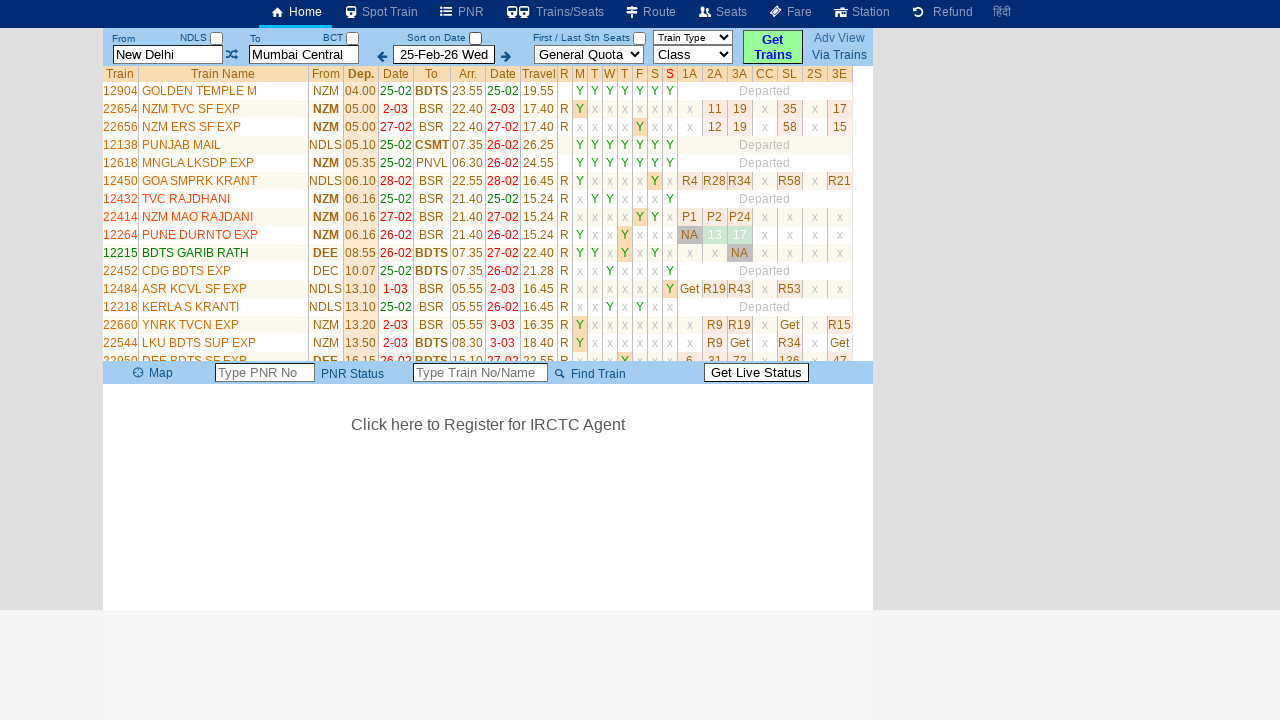

Retrieved train results - found 0 train elements
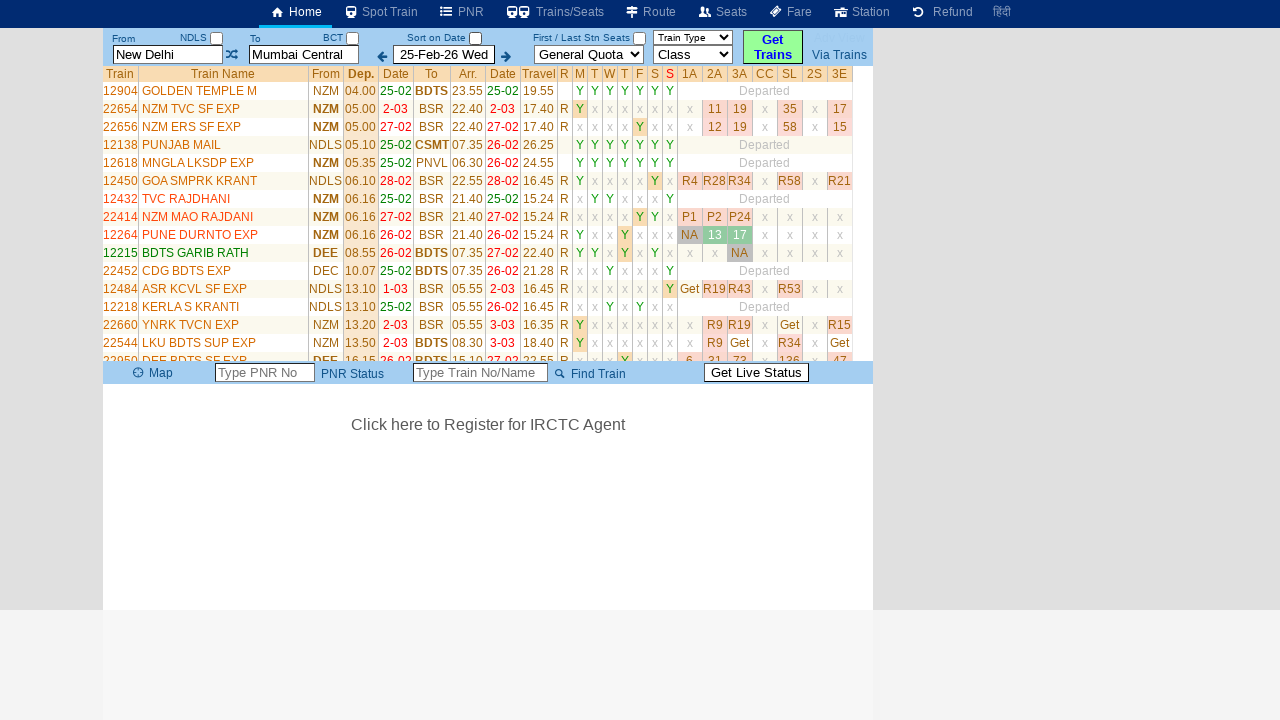

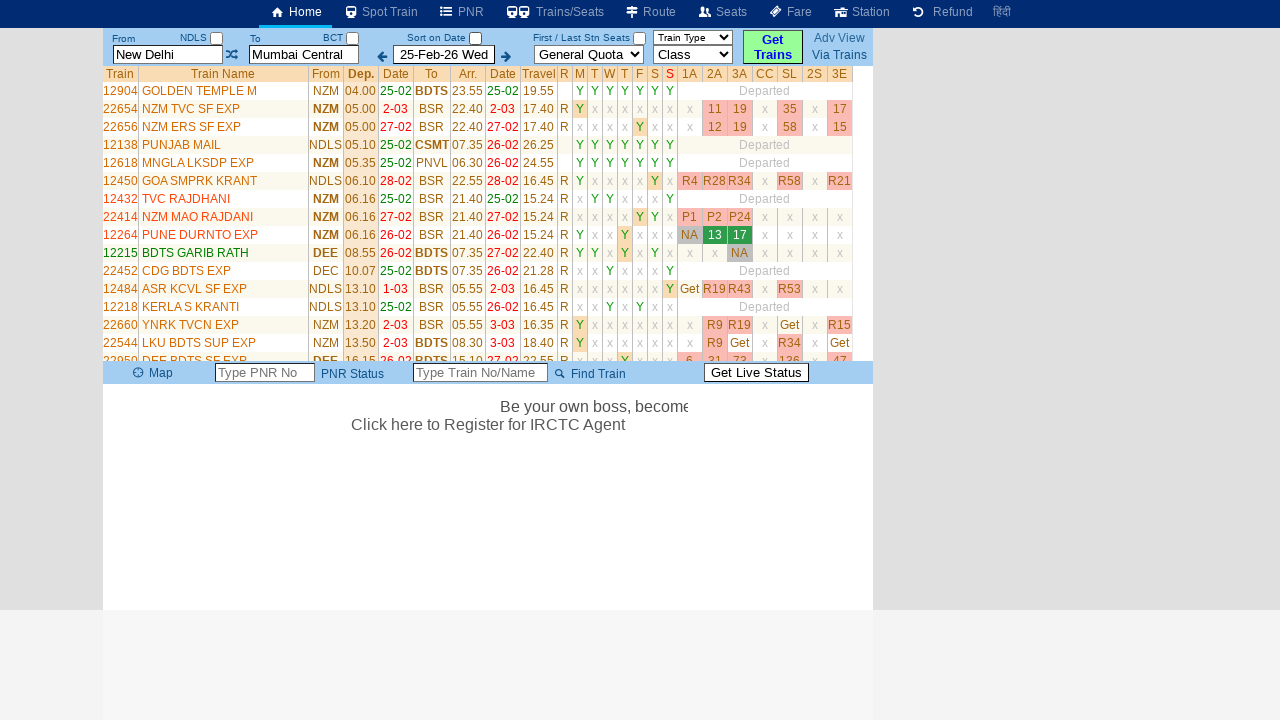